Tests dropdown selection functionality by selecting skills from a dropdown menu

Starting URL: https://demo.automationtesting.in/Register.html

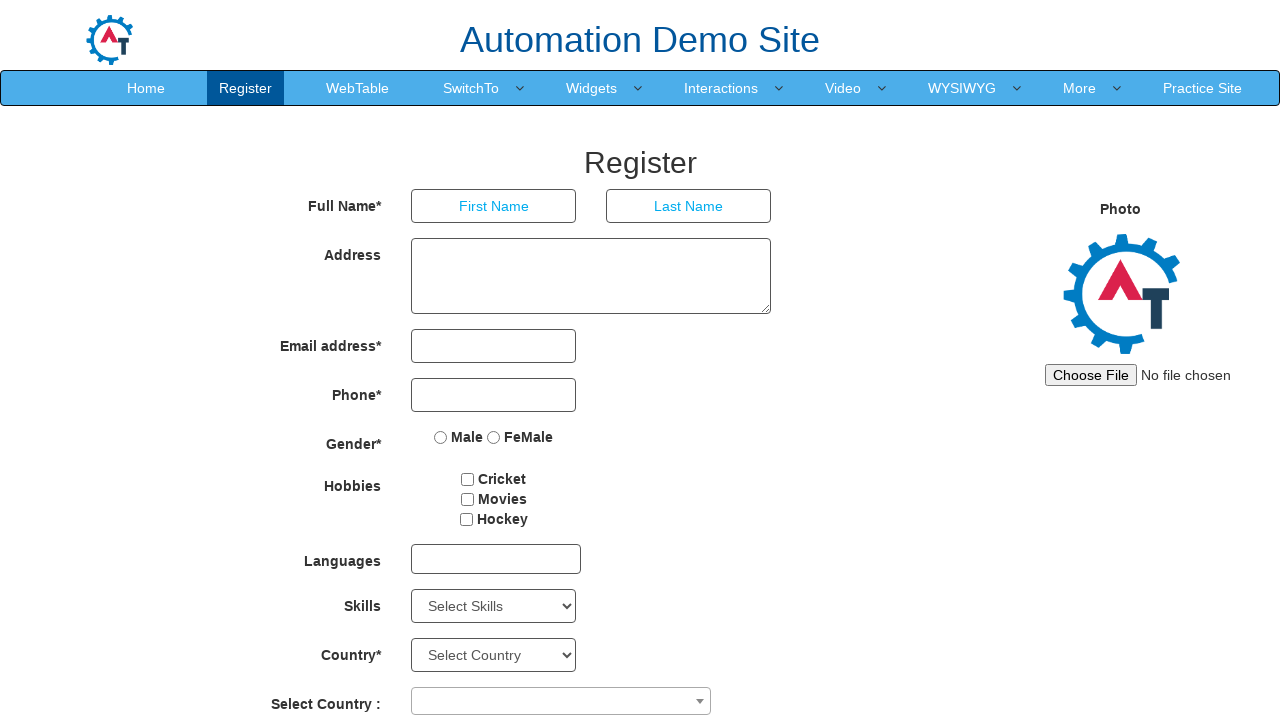

Selected 'Java' from Skills dropdown menu on #Skills
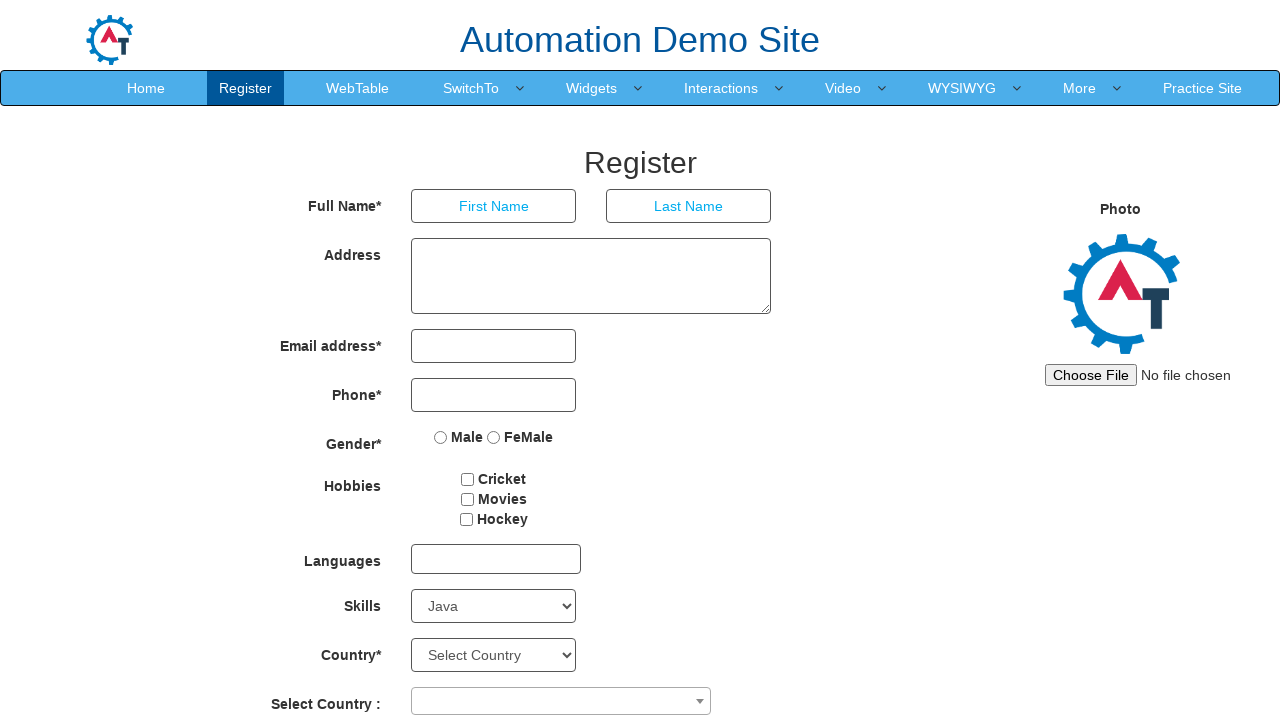

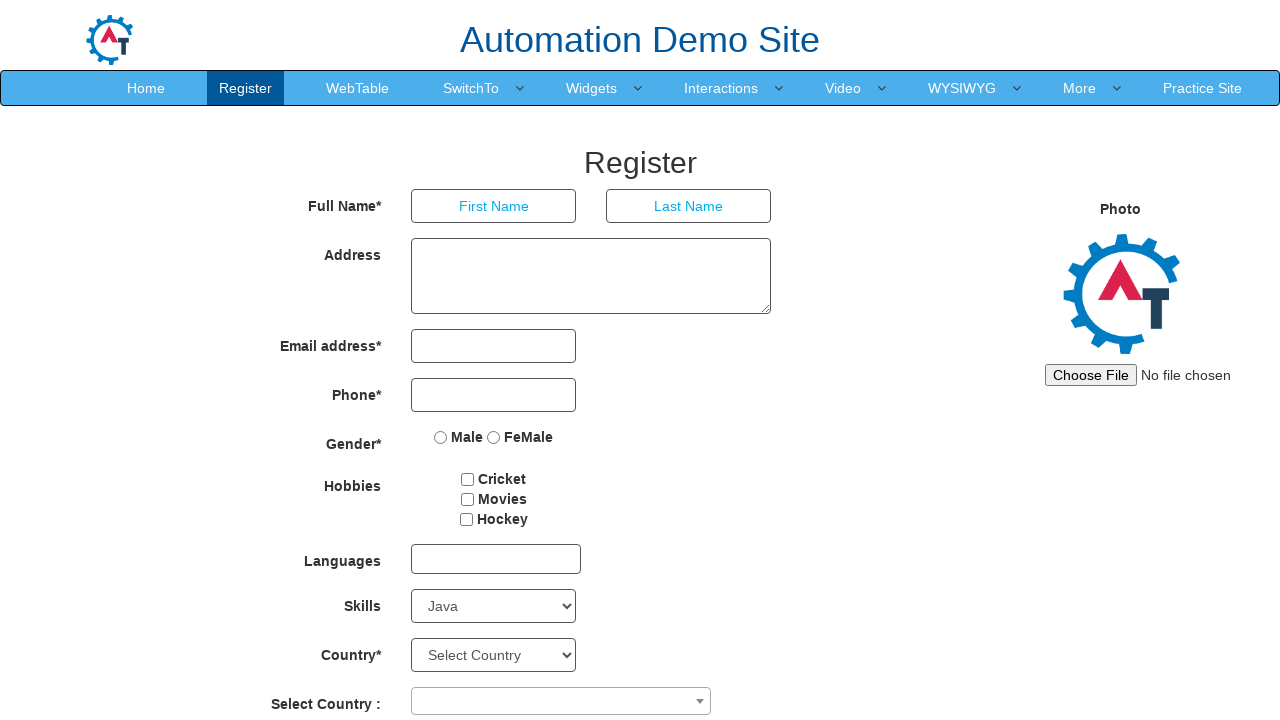